Tests redirect functionality and status code pages (200, 301, 404, 500)

Starting URL: http://the-internet.herokuapp.com/

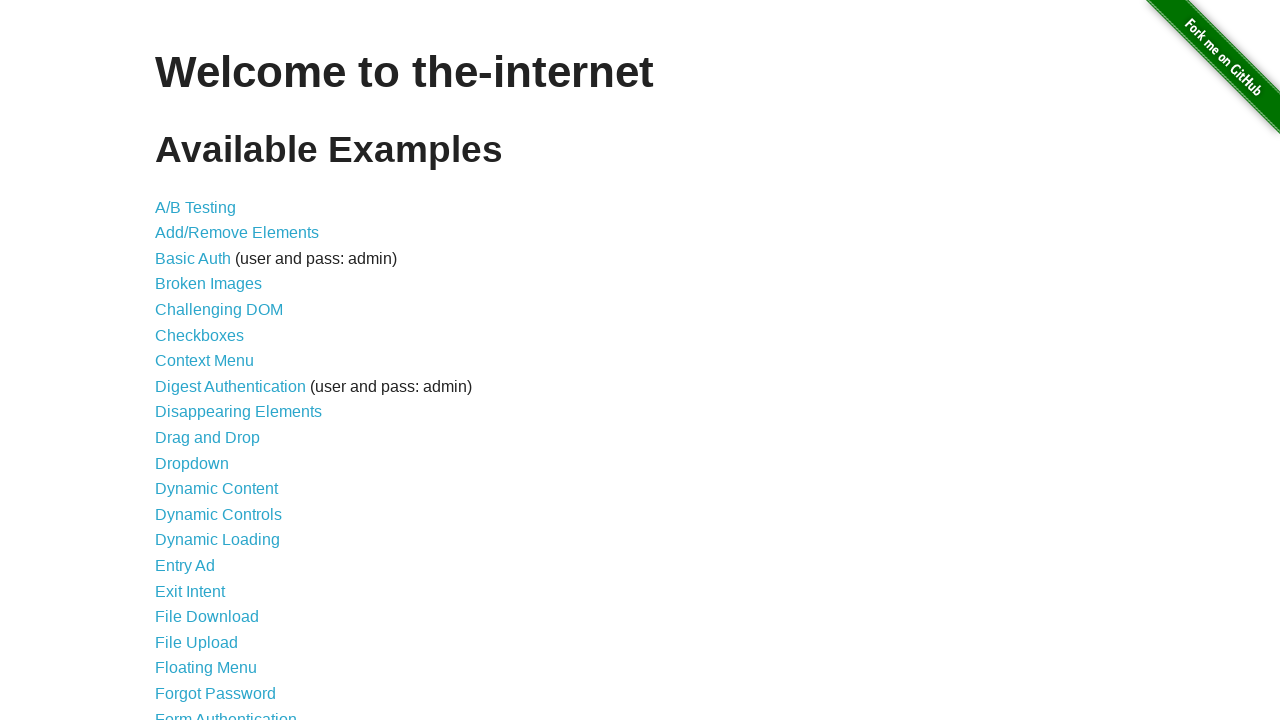

Clicked on Redirect Link at (202, 446) on a[href='/redirector']
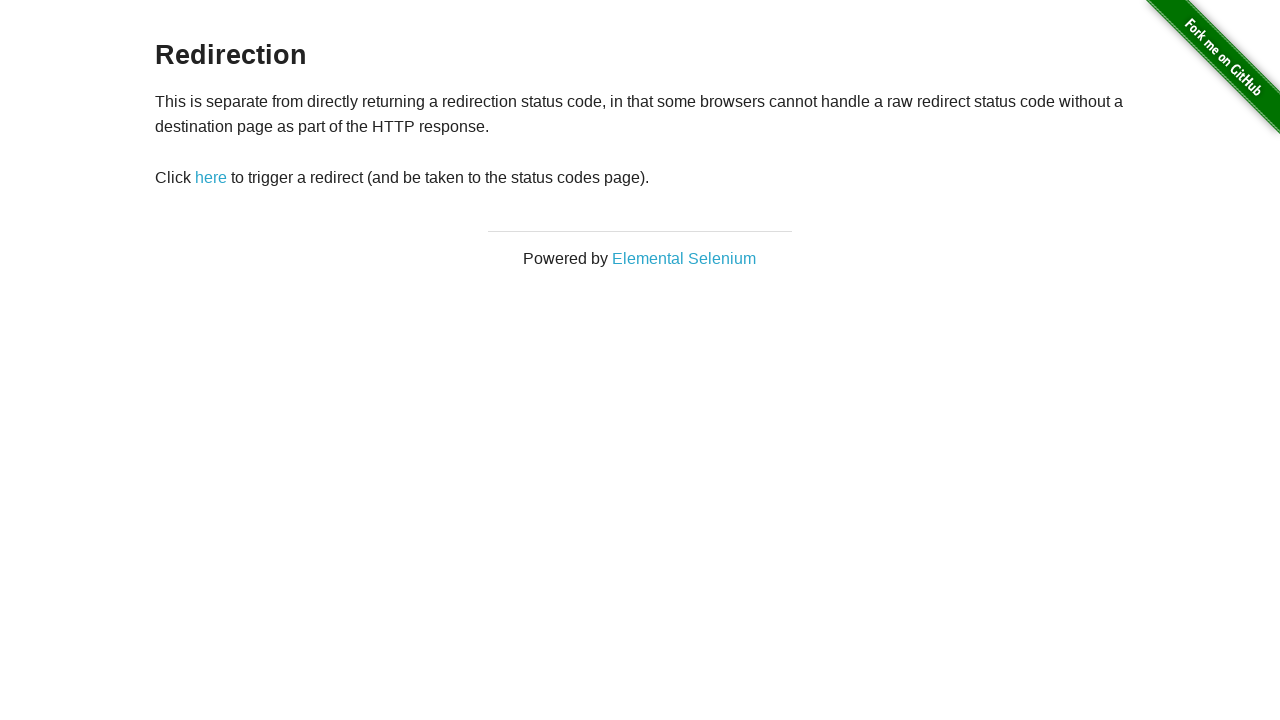

Clicked redirect button at (211, 178) on #redirect
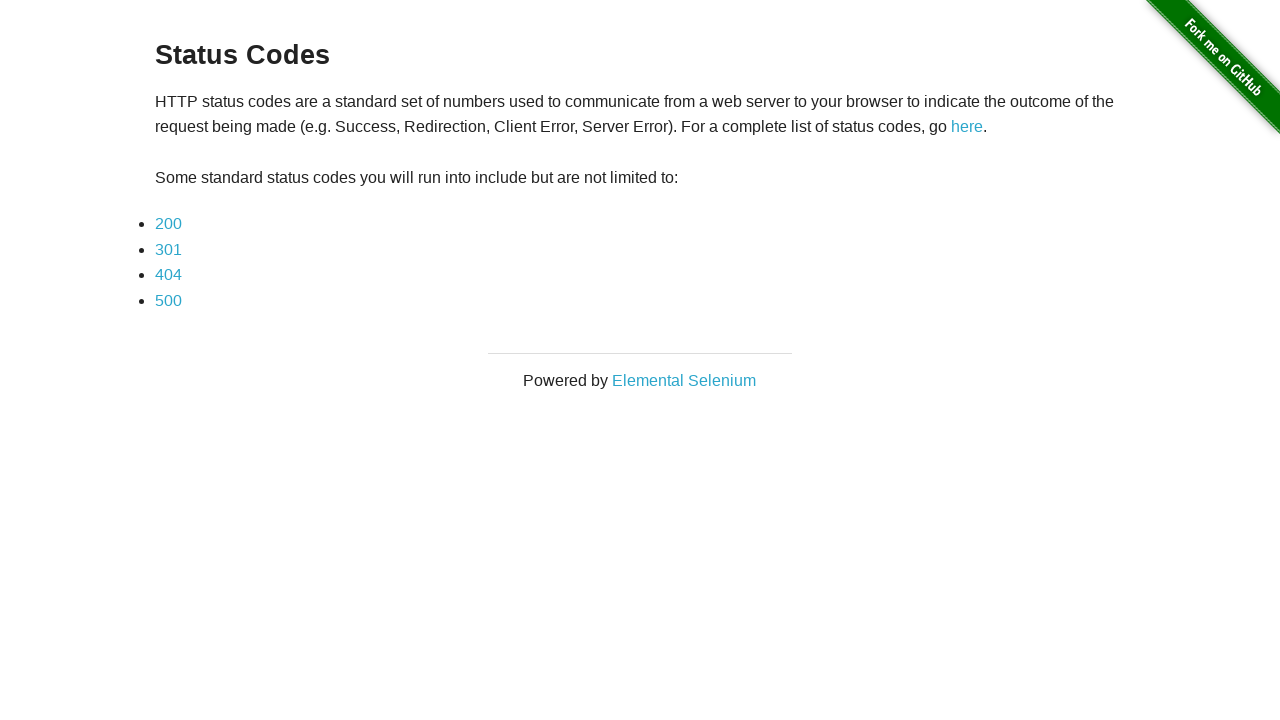

Verified redirect to status codes page
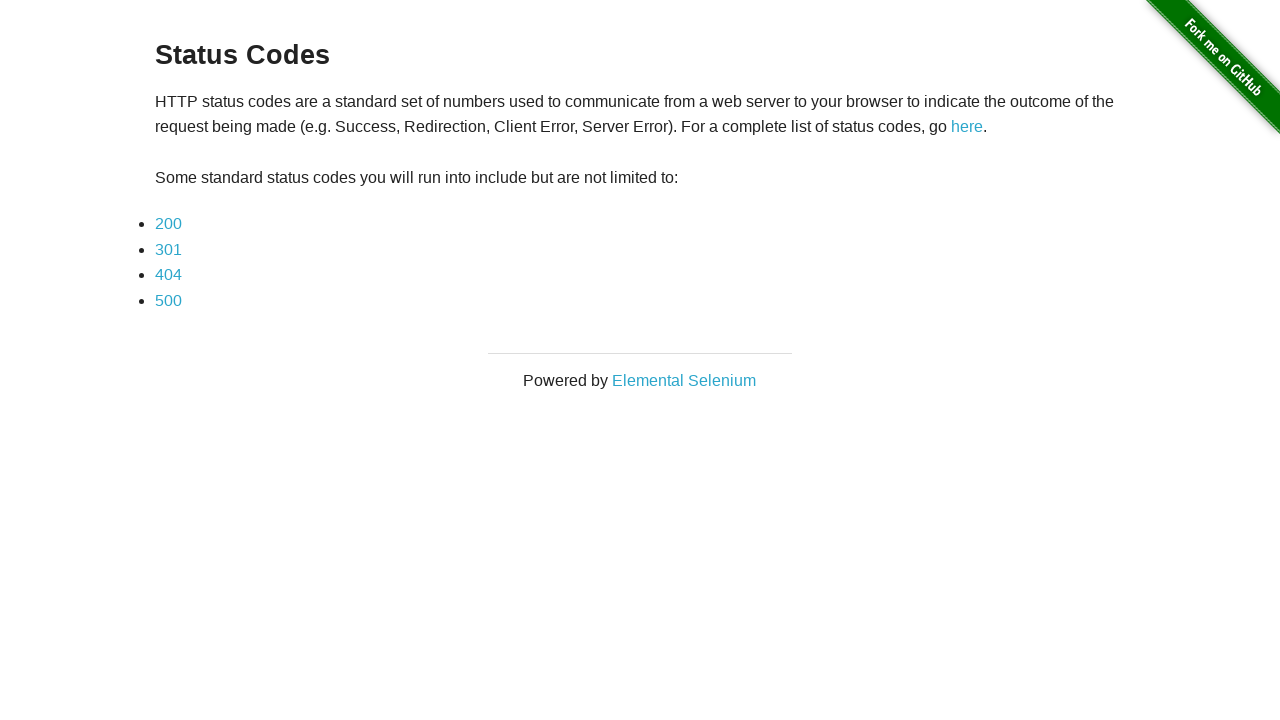

Clicked on 200 status code link at (168, 224) on a[href='status_codes/200']
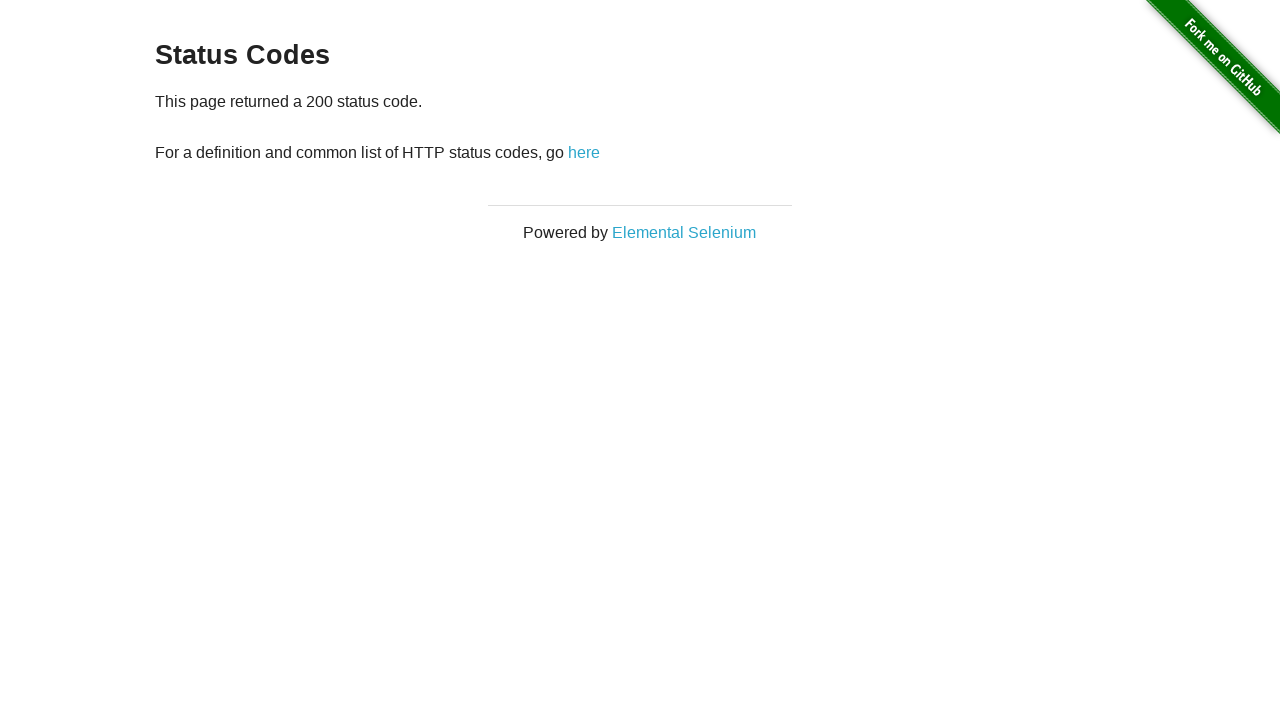

Verified 200 status code page loaded
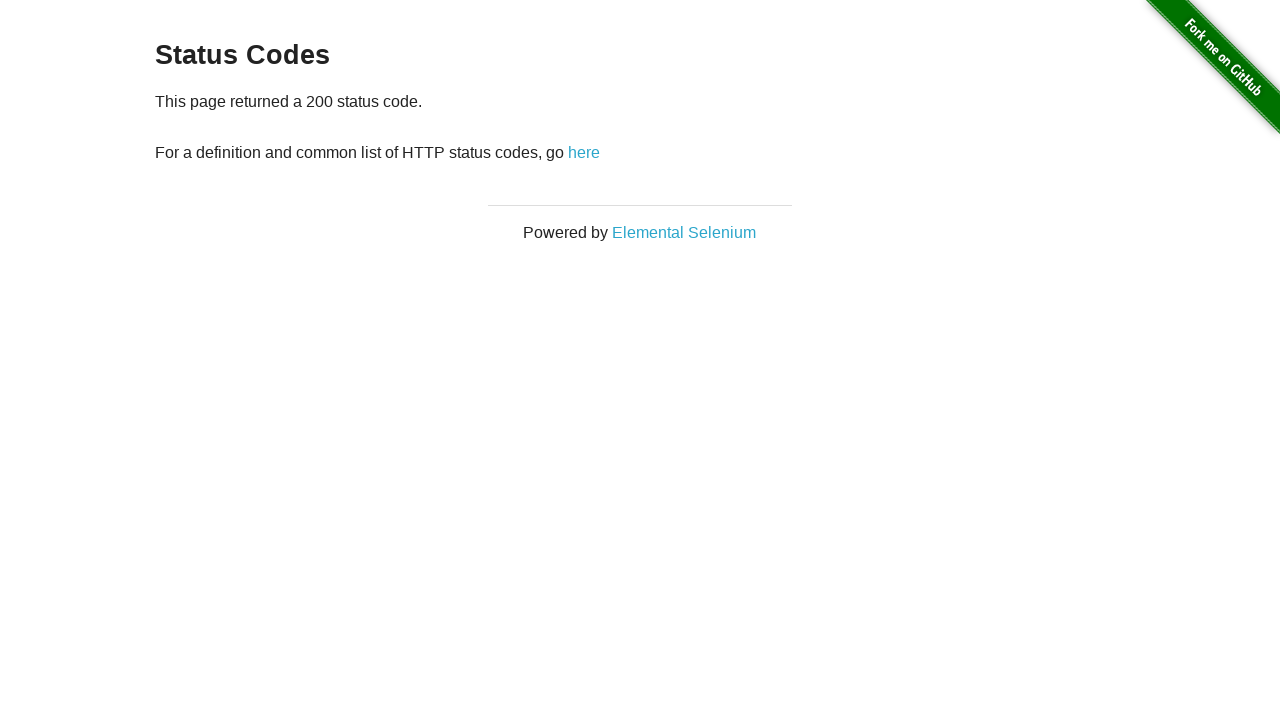

Navigated back from 200 status code page
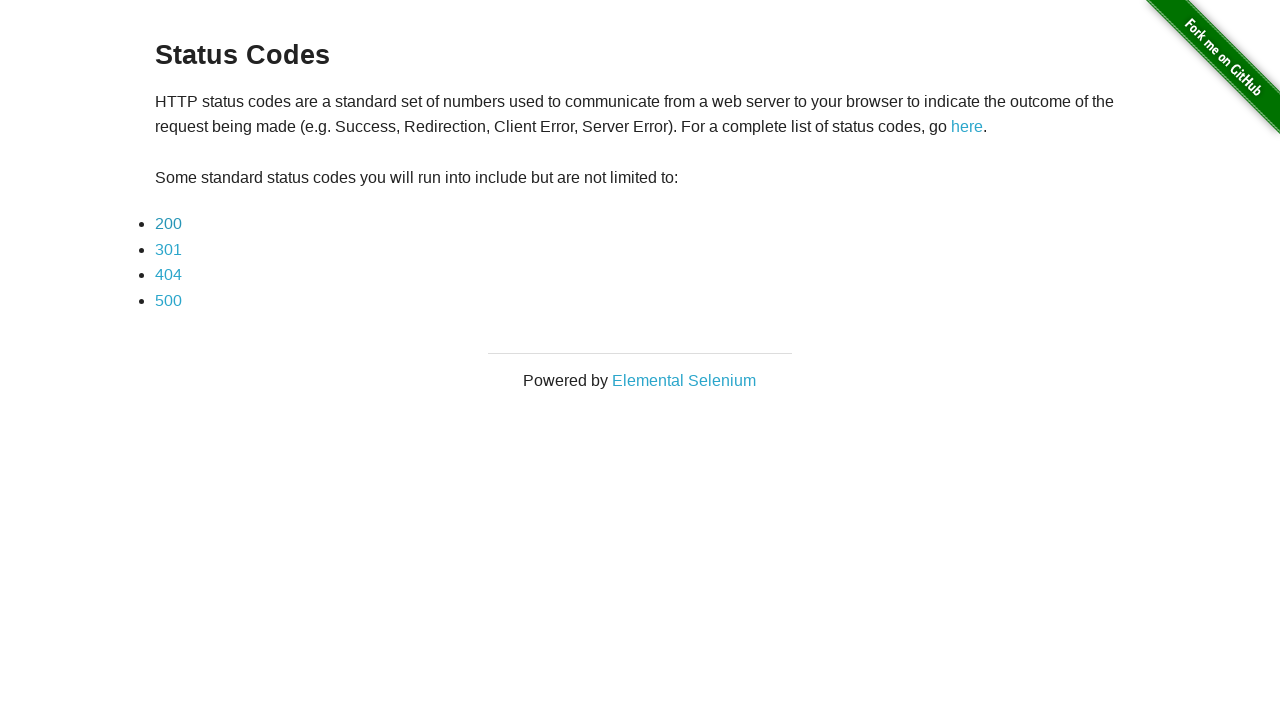

Clicked on 301 status code link at (168, 249) on a[href='status_codes/301']
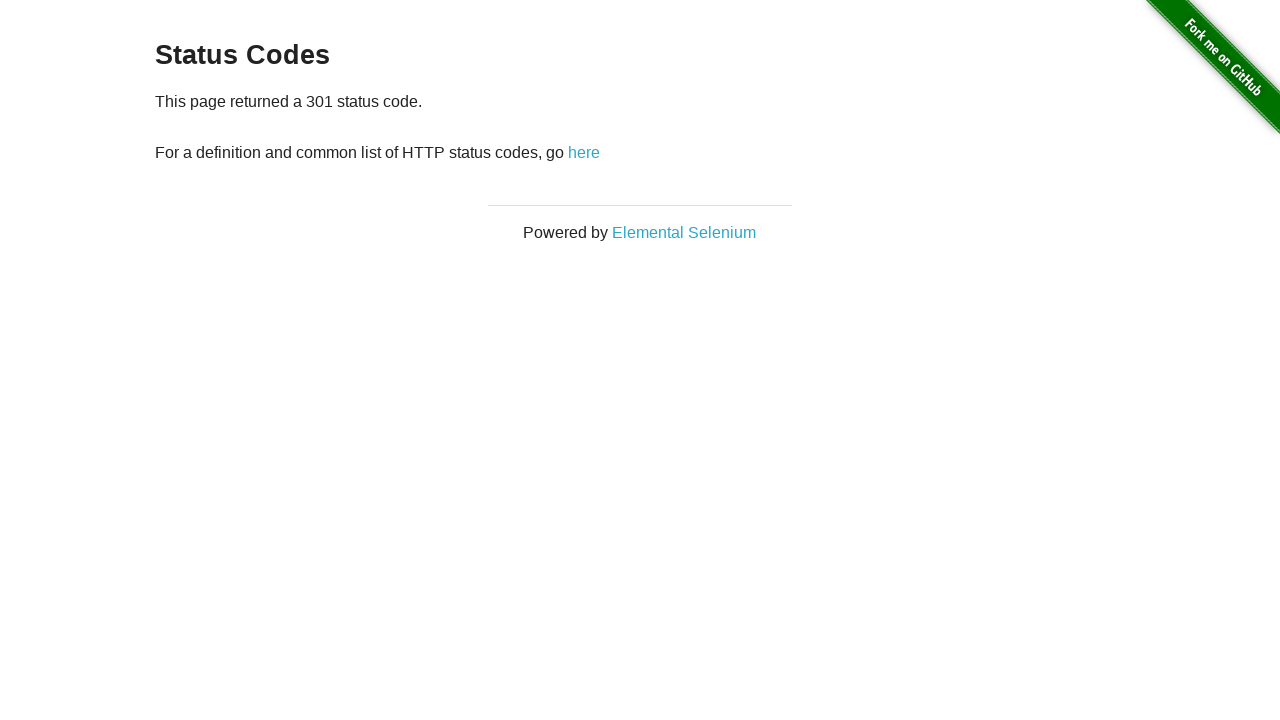

Verified 301 status code page loaded
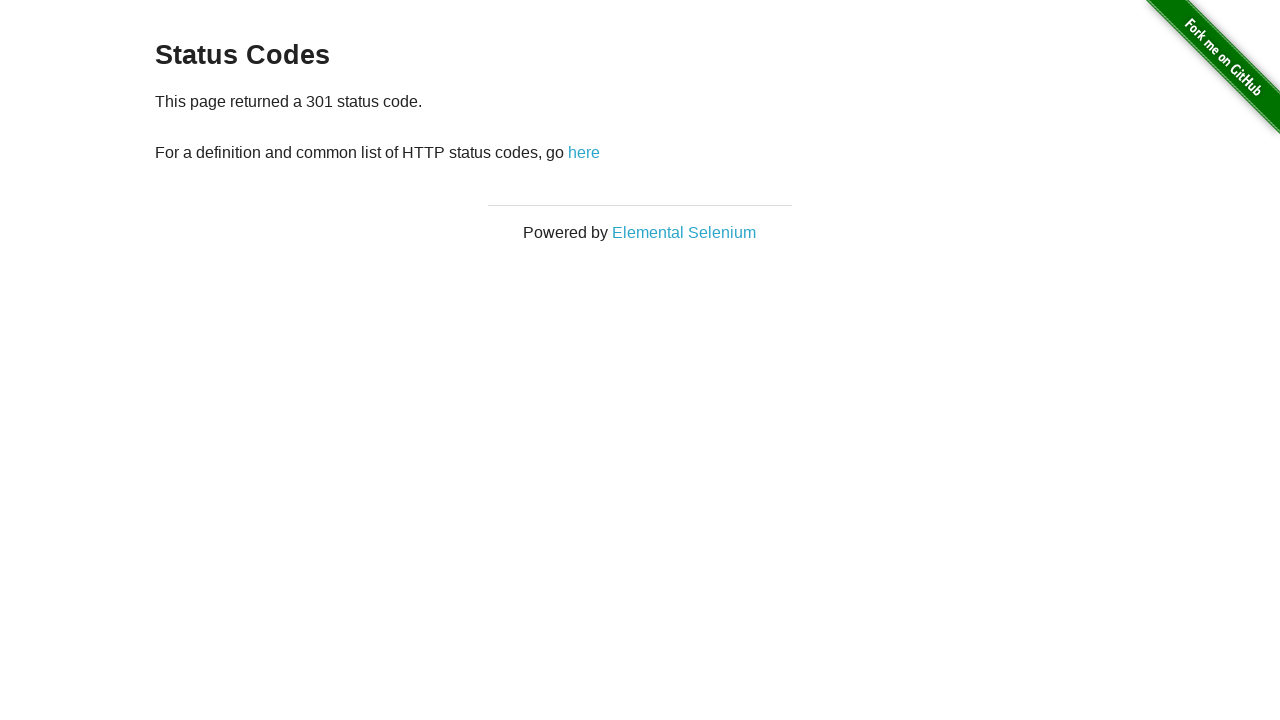

Navigated back from 301 status code page
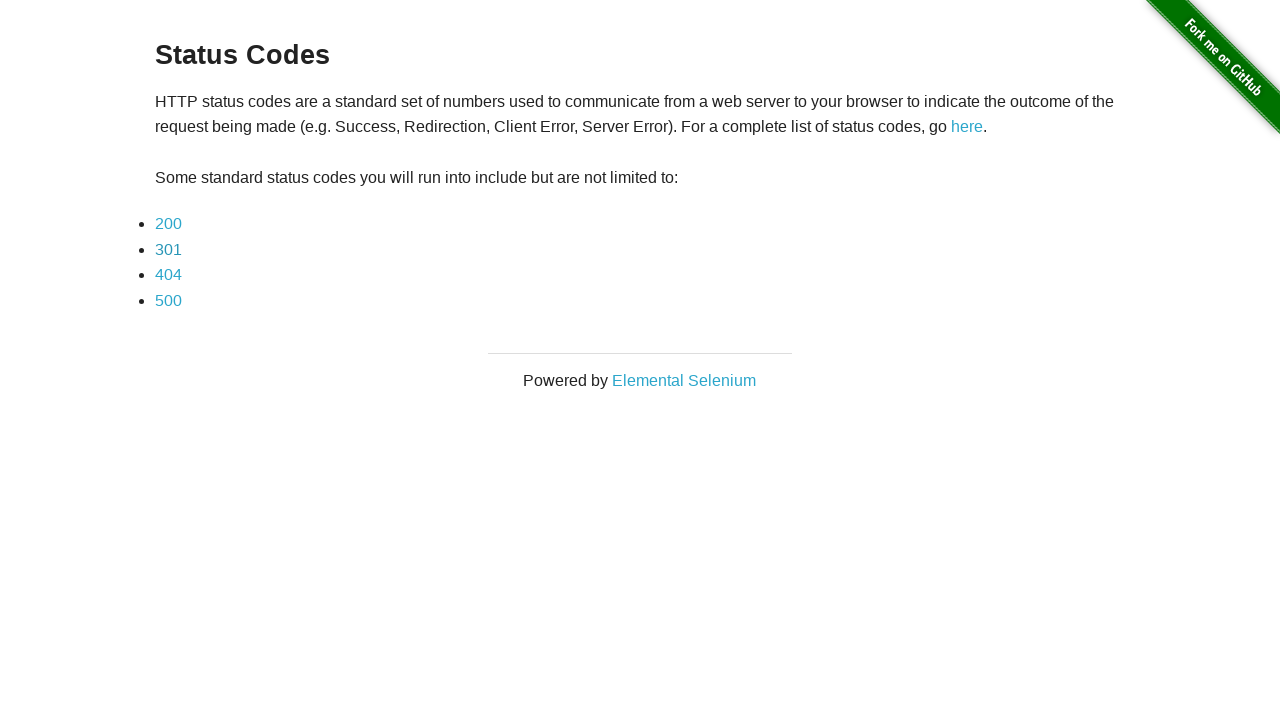

Clicked on 404 status code link at (168, 275) on a[href='status_codes/404']
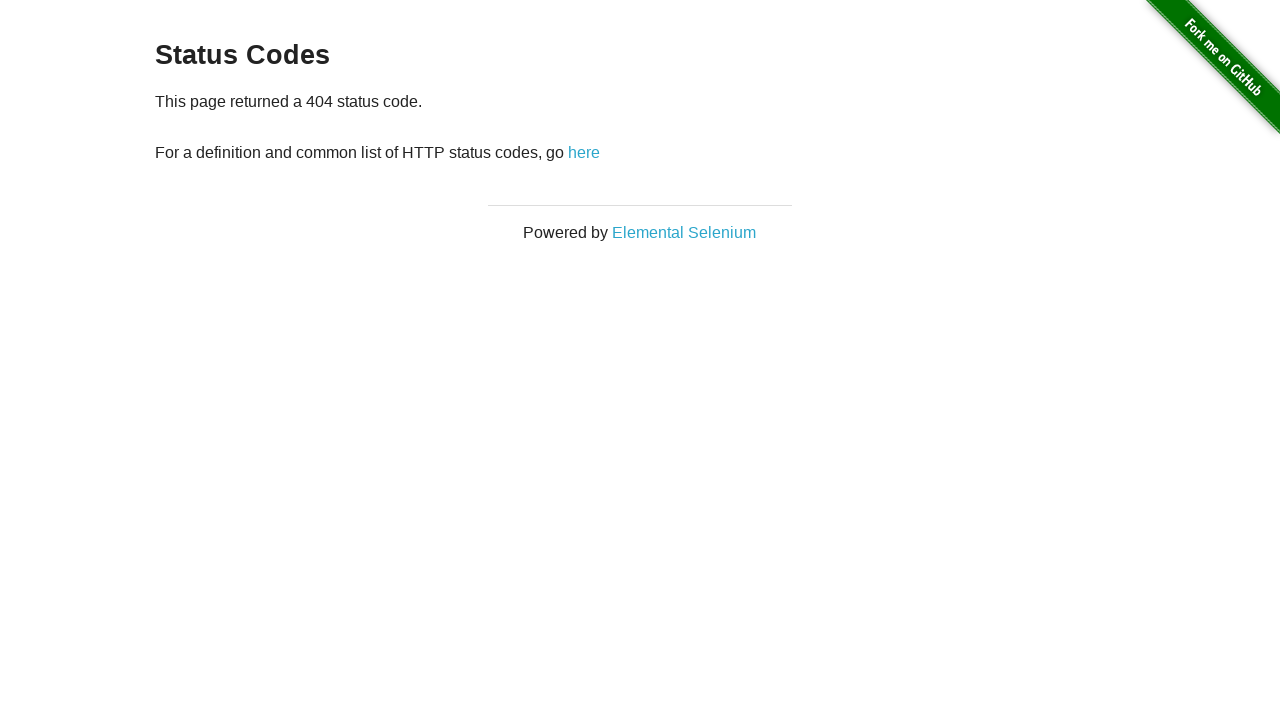

Verified 404 status code page loaded
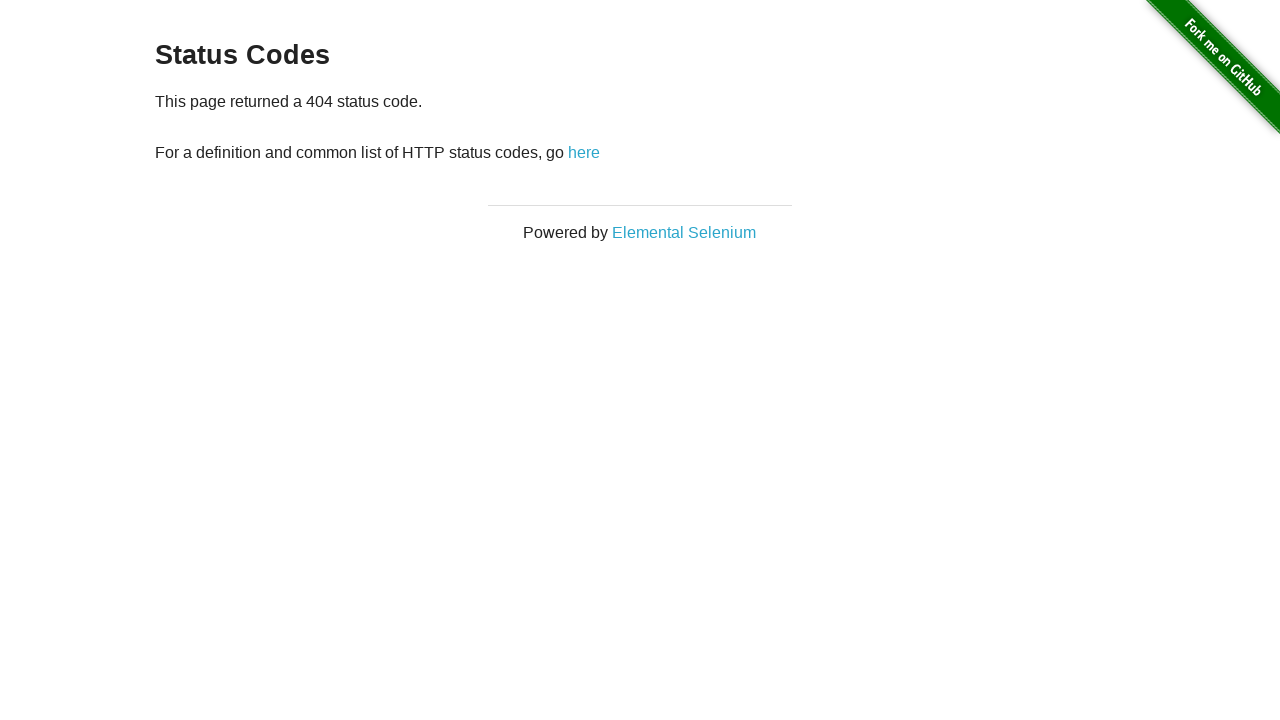

Navigated back from 404 status code page
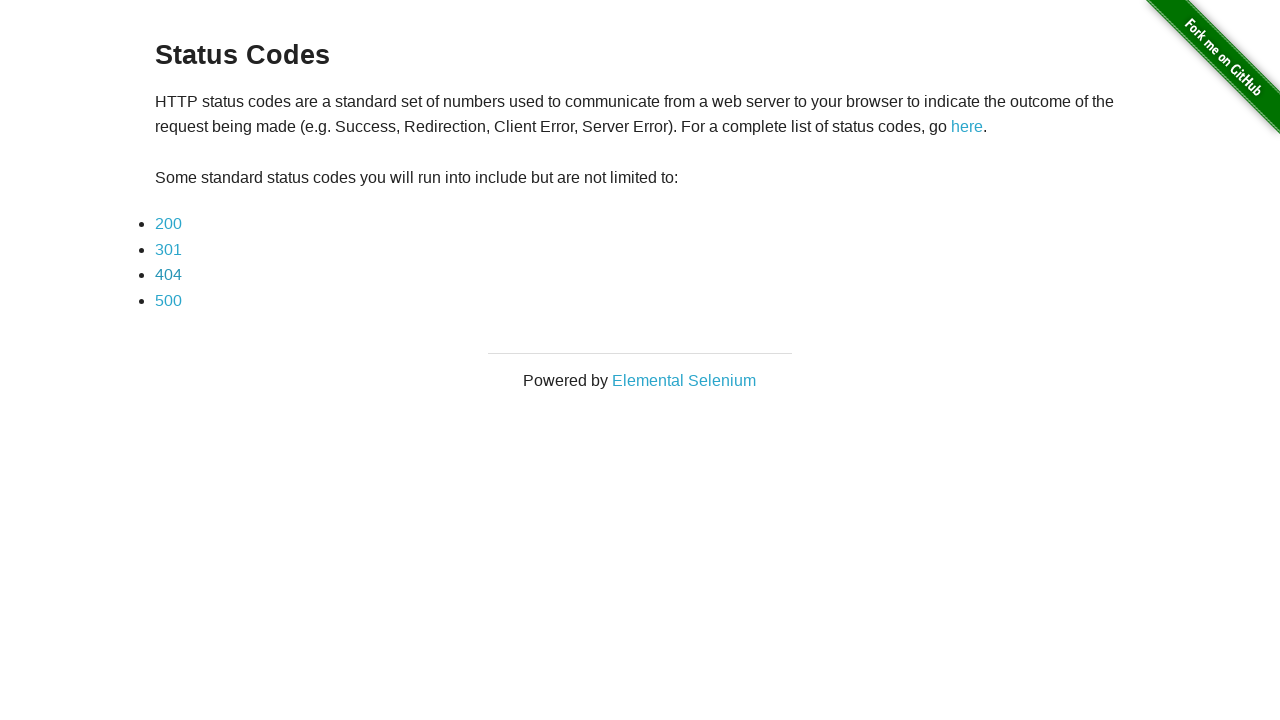

Clicked on 500 status code link at (168, 300) on a[href='status_codes/500']
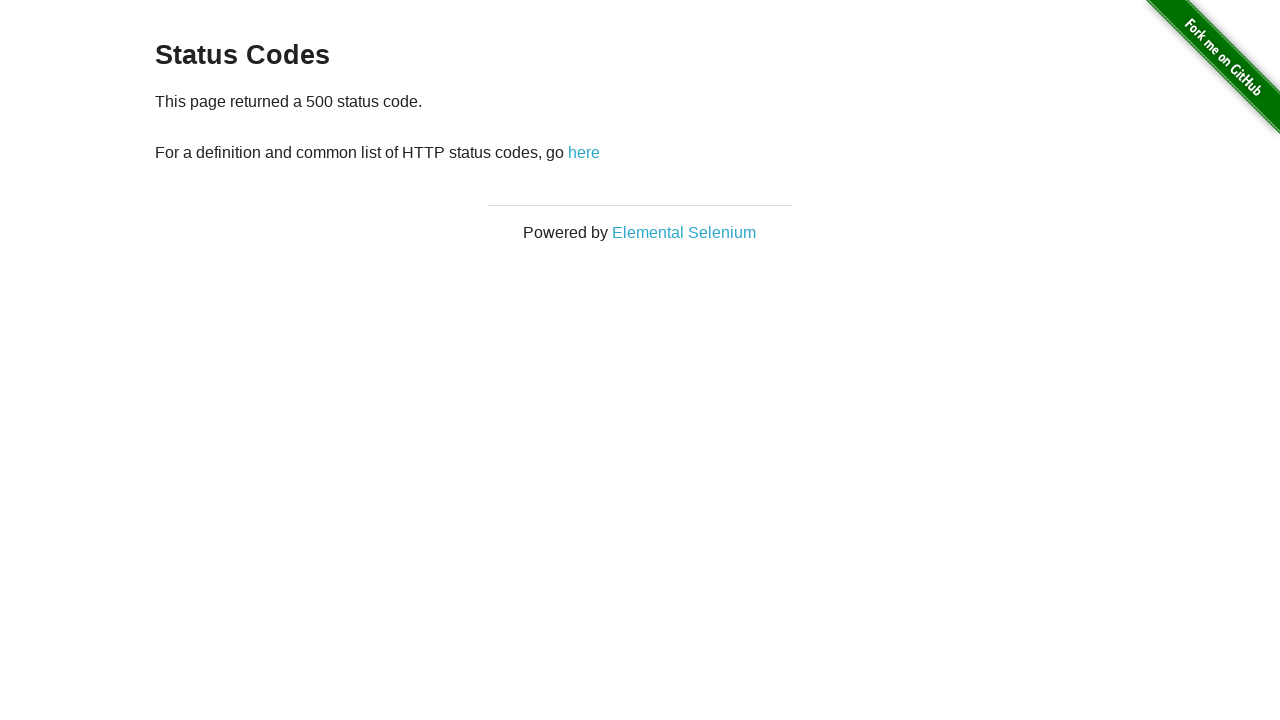

Verified 500 status code page loaded
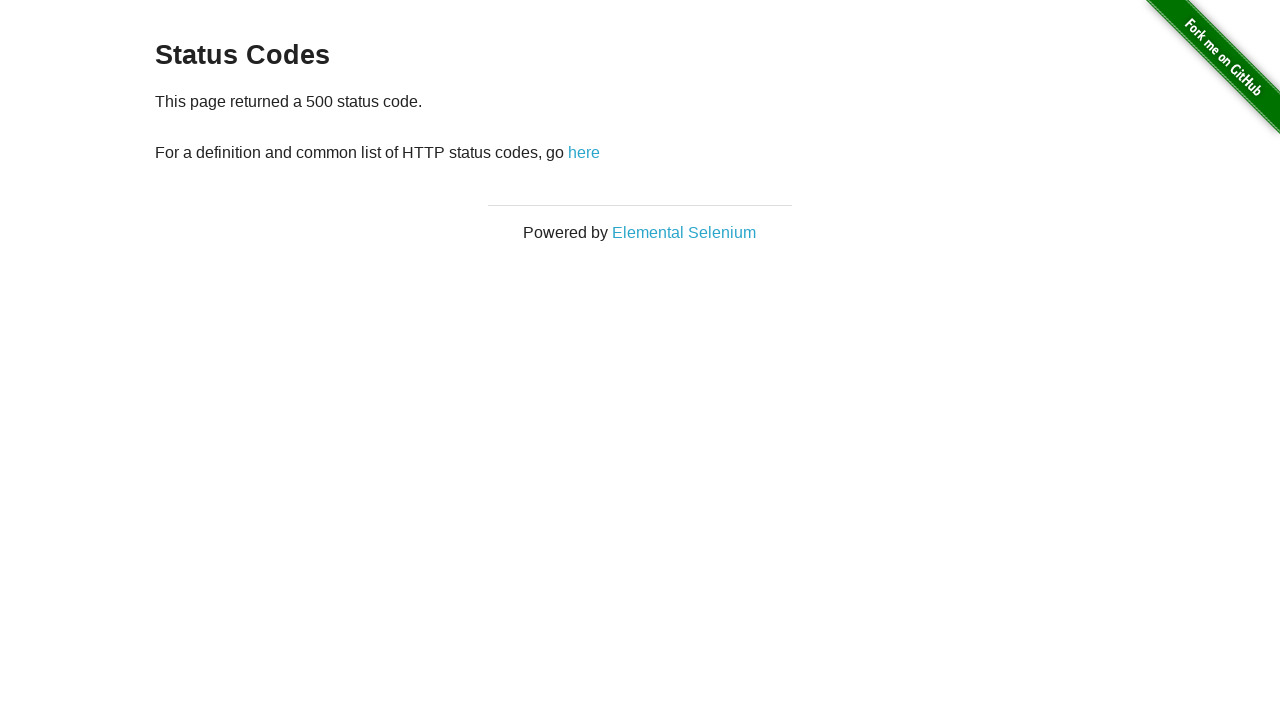

Navigated back from 500 status code page
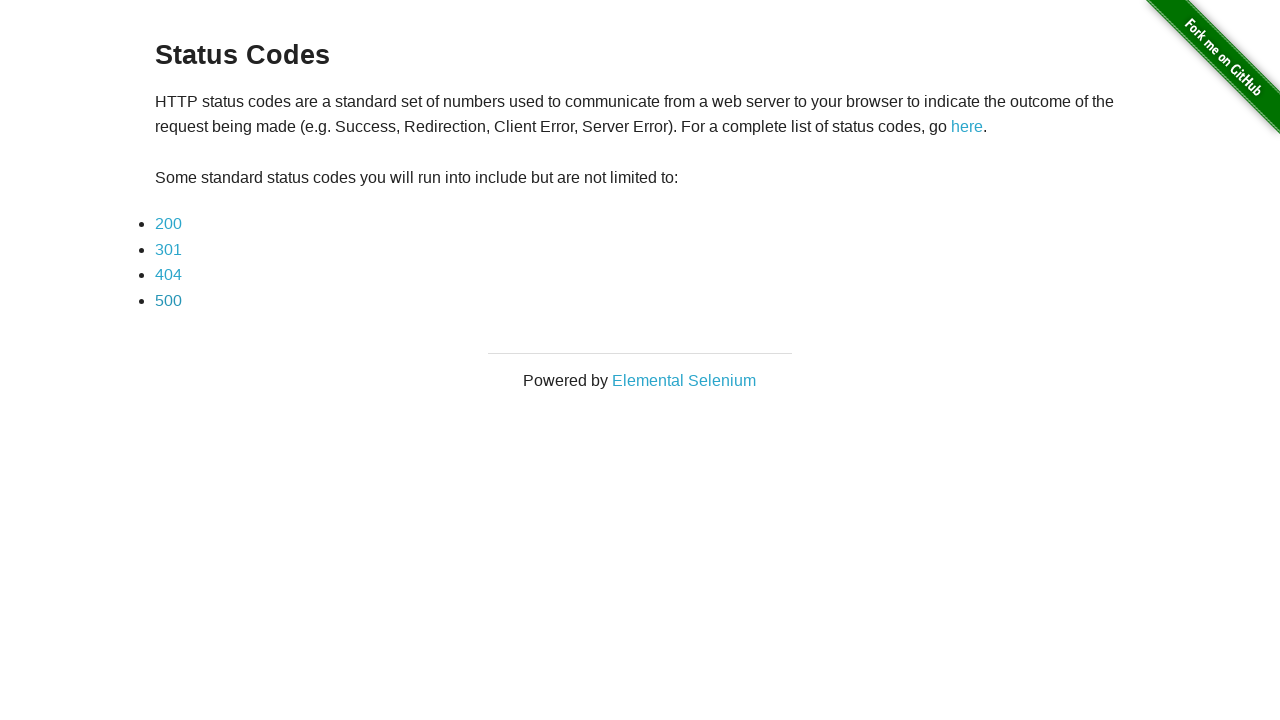

Navigated back to initial page
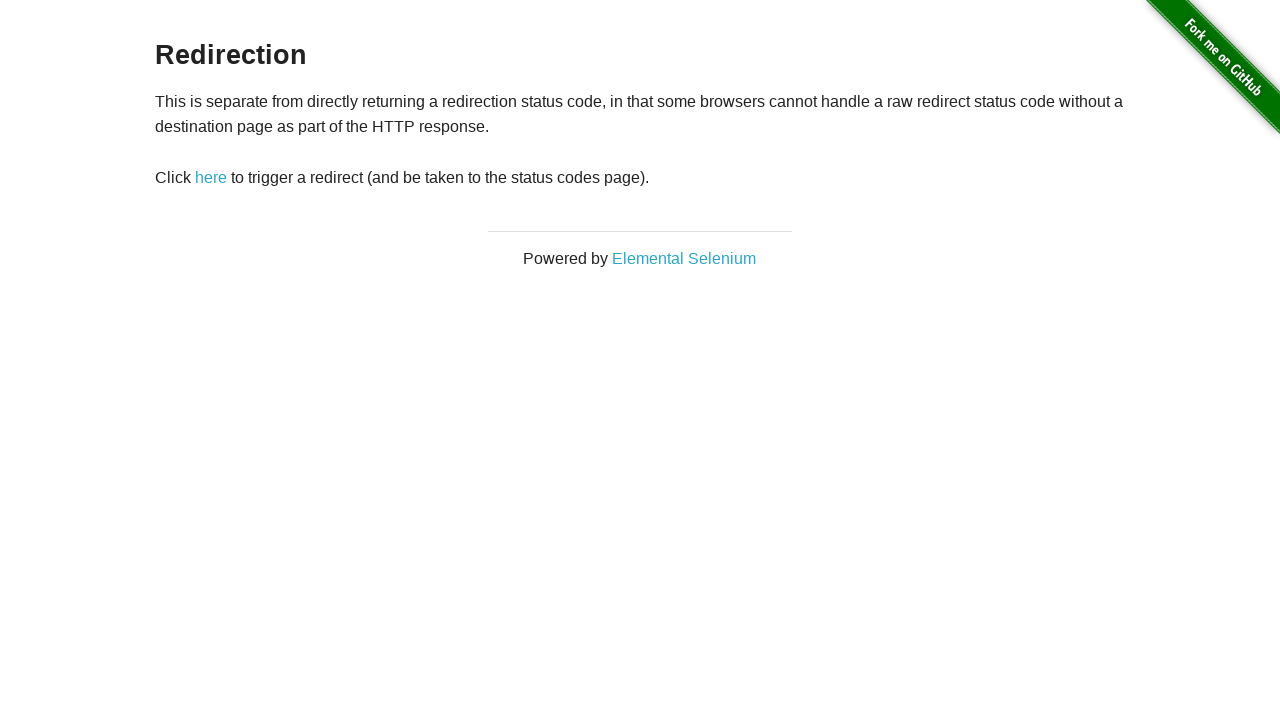

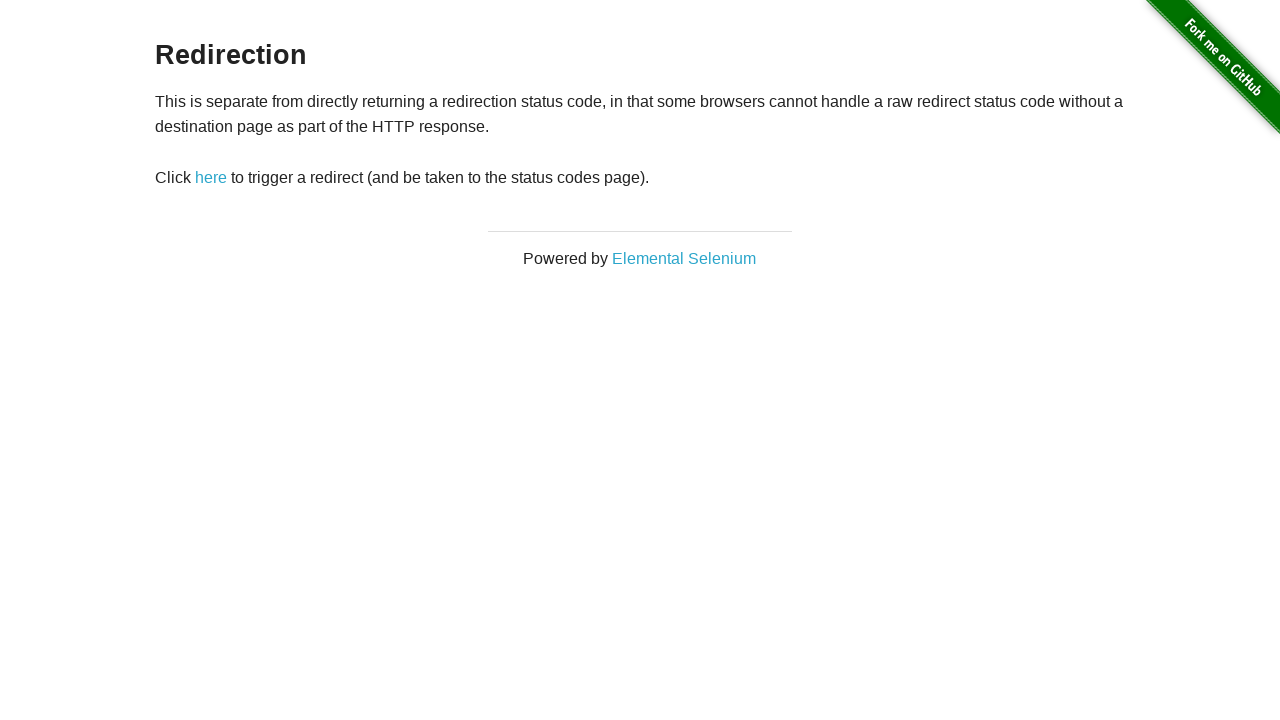